Tests checkbox functionality by verifying initial states and toggling checkboxes to verify state changes

Starting URL: http://theinternet.przyklady.javastart.pl/checkboxes

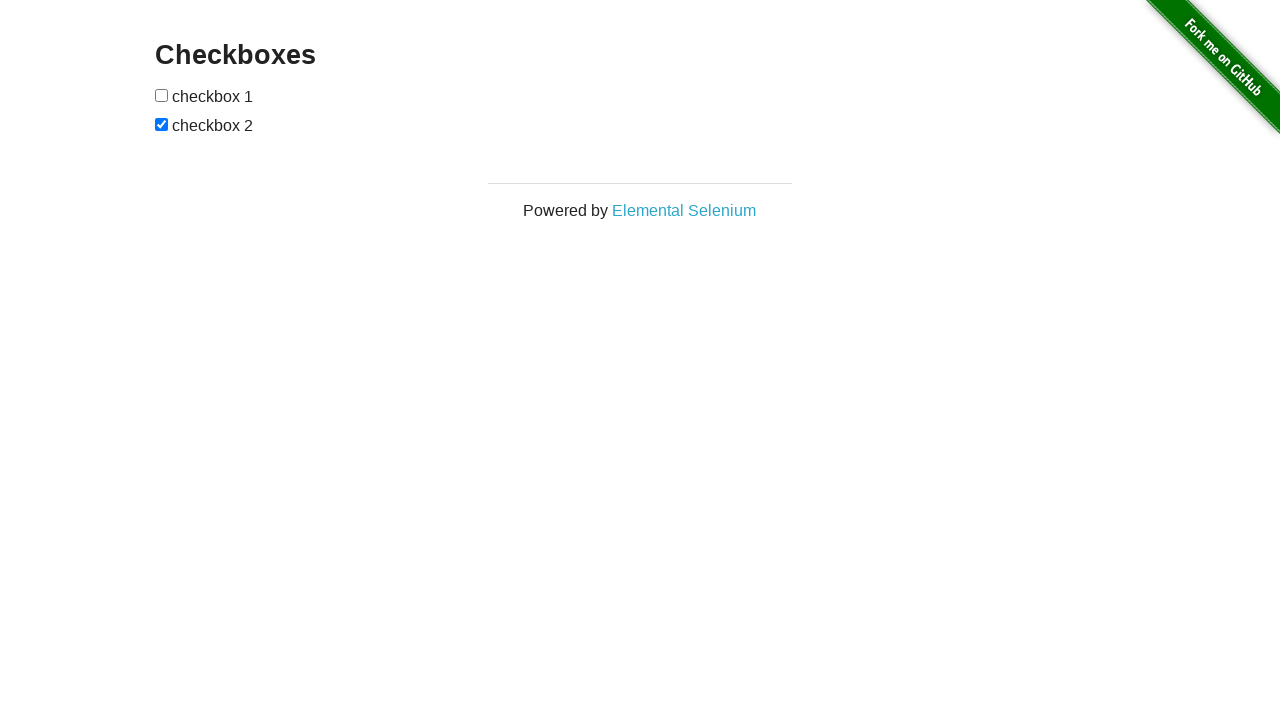

Located all checkboxes on the page
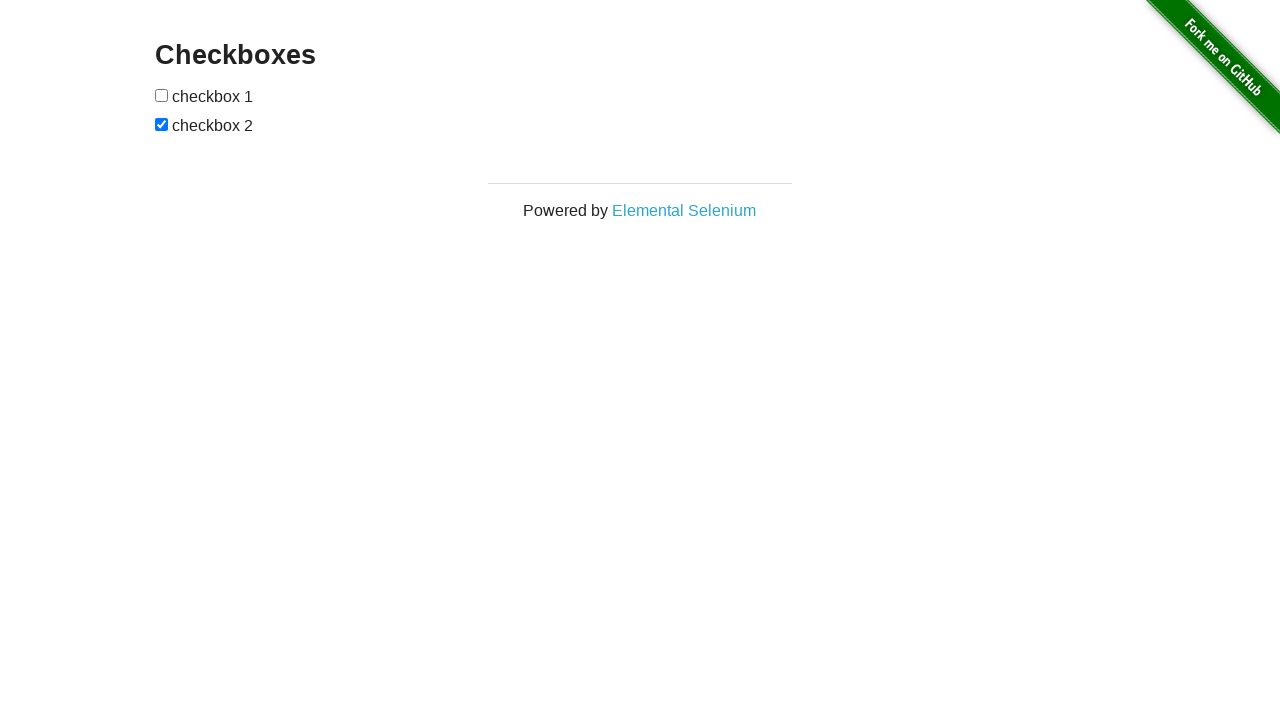

Extracted first checkbox
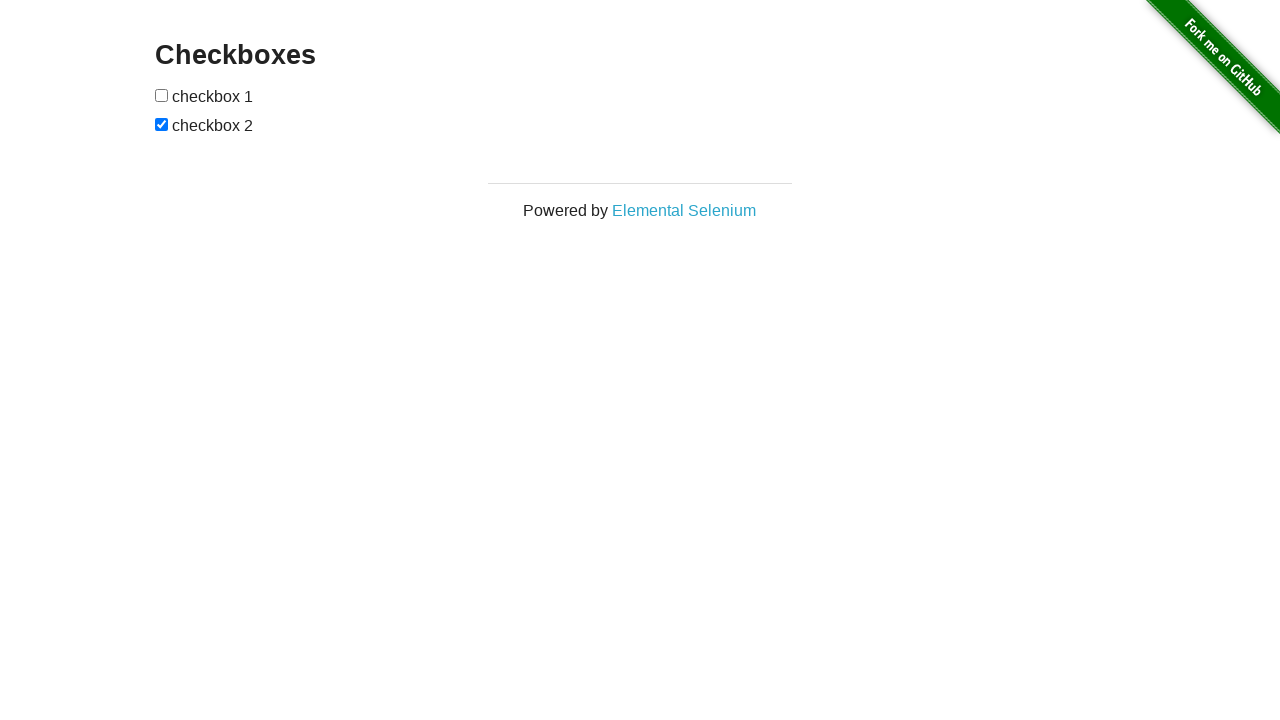

Extracted second checkbox
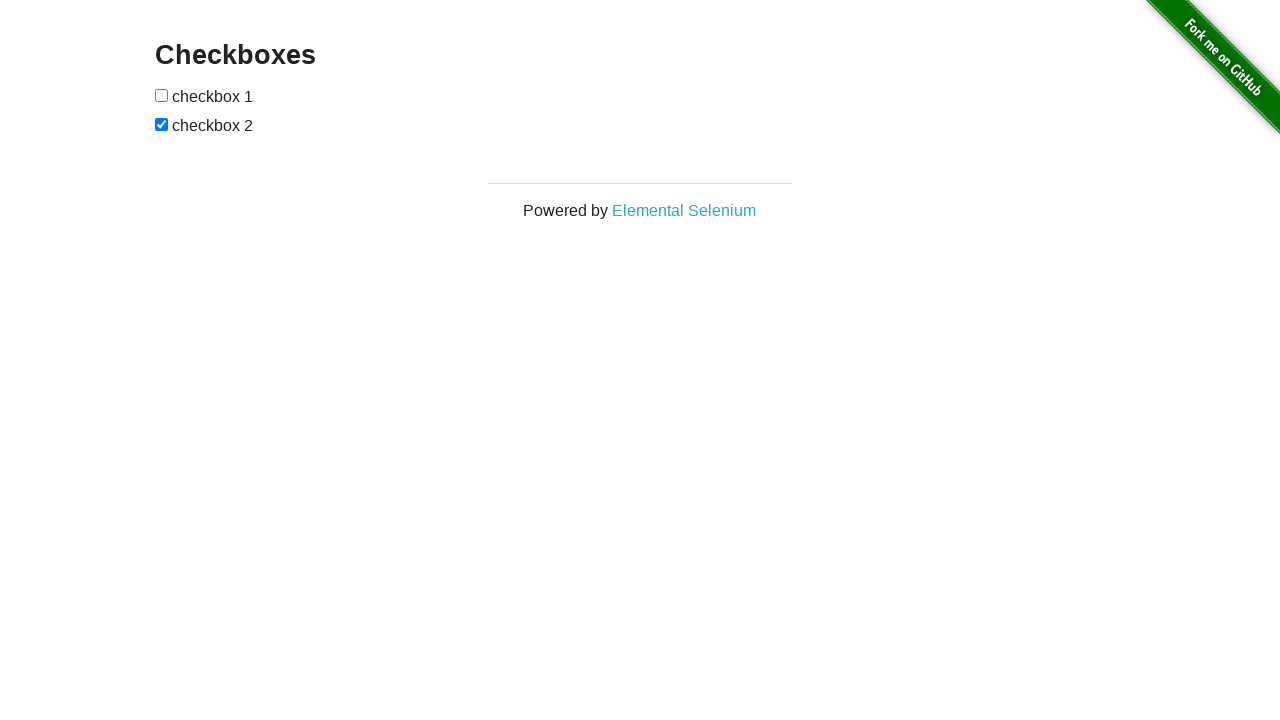

Verified checkbox 1 is unchecked initially
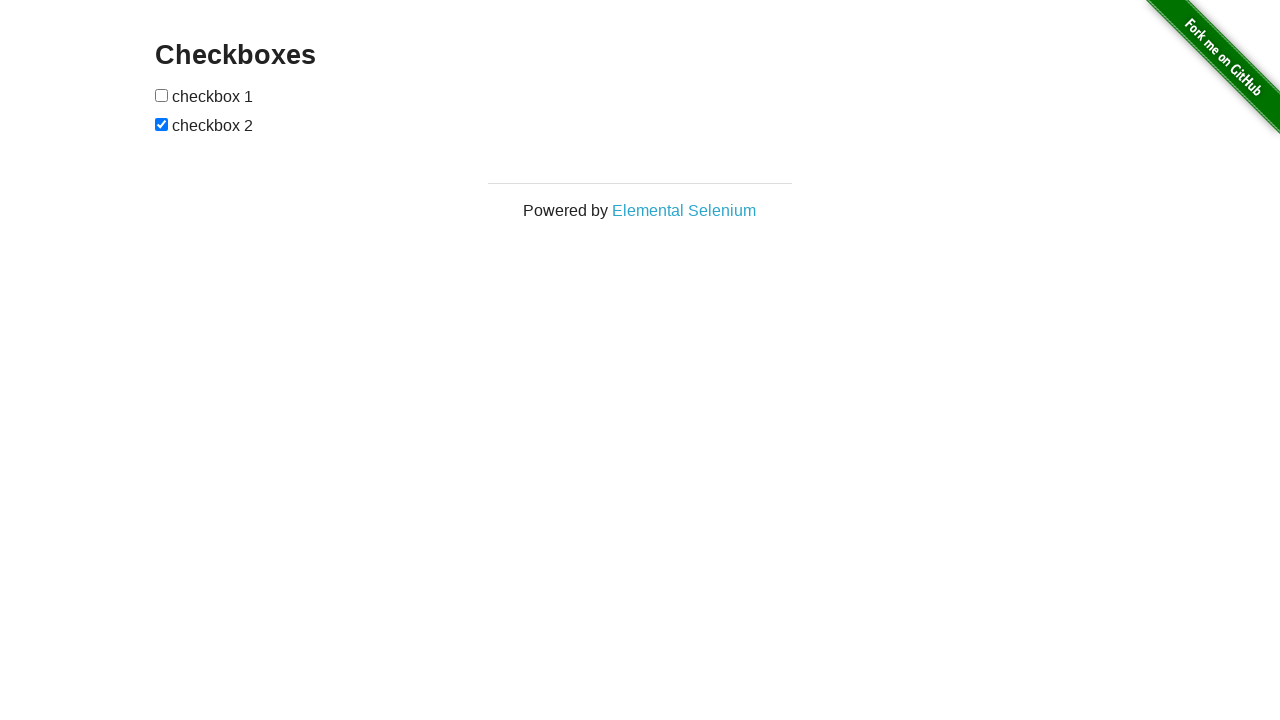

Verified checkbox 2 is checked initially
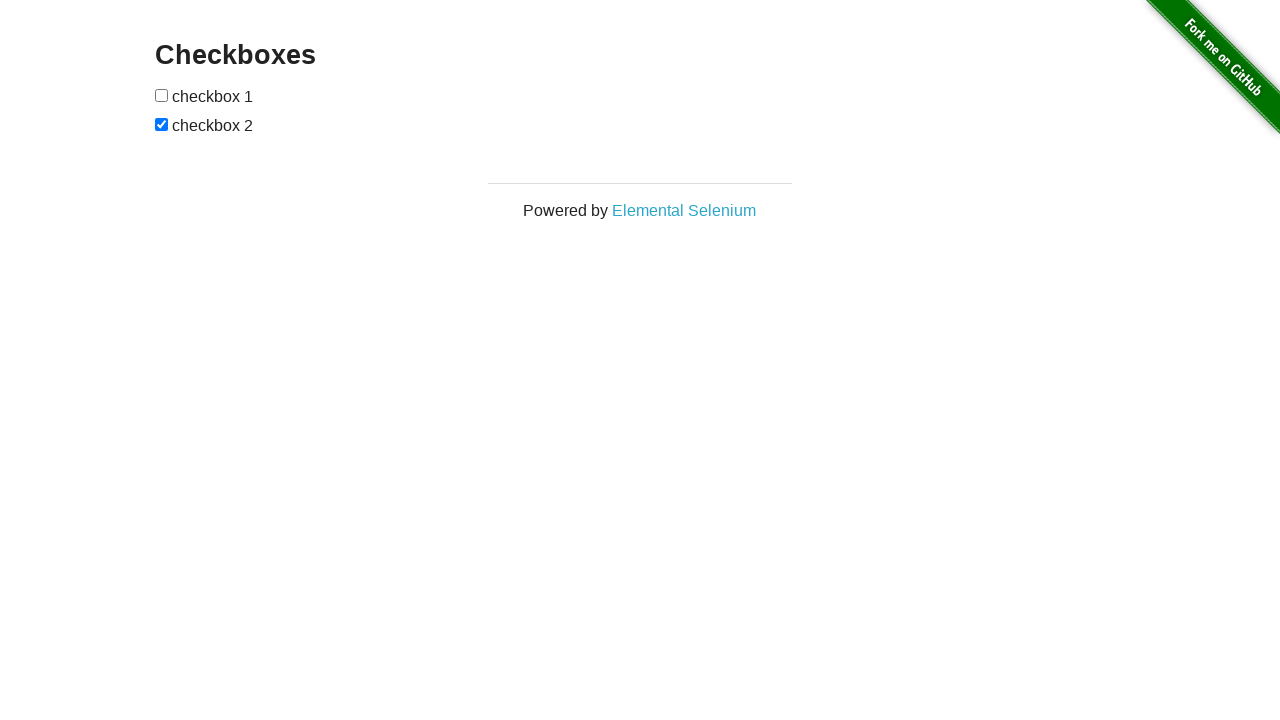

Clicked checkbox 1 to toggle it at (162, 95) on input[type='checkbox'] >> nth=0
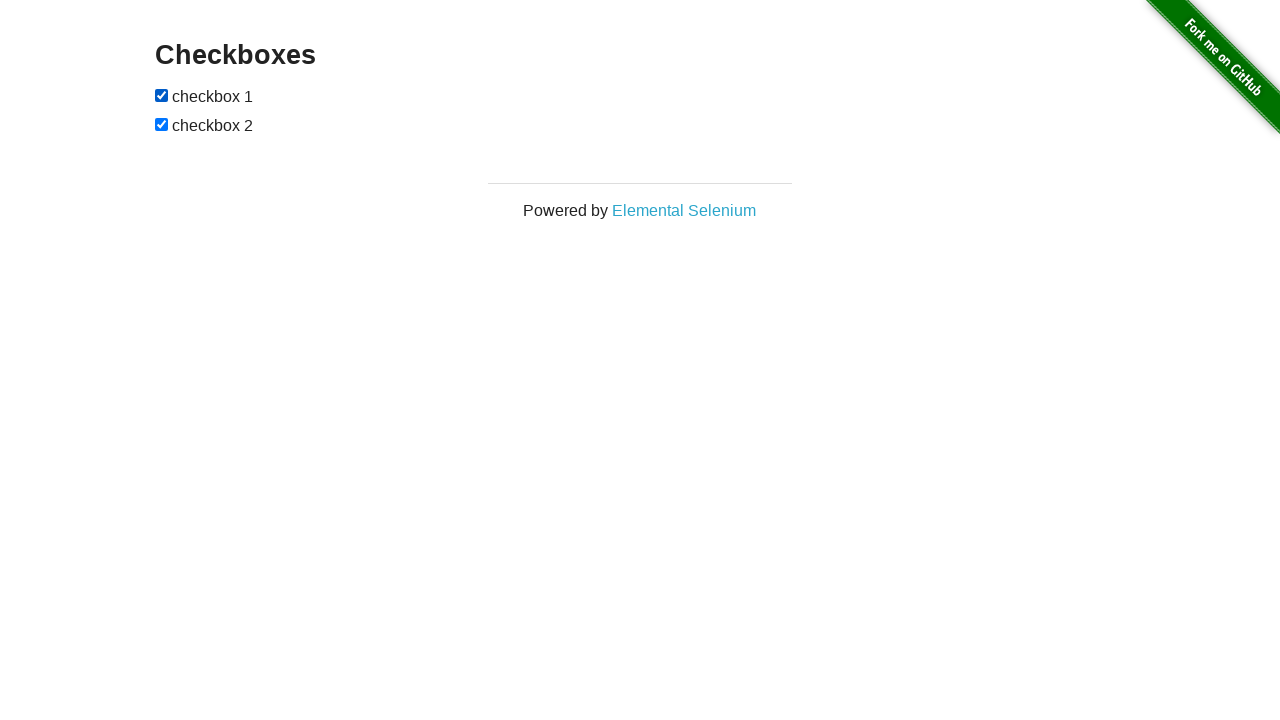

Clicked checkbox 2 to toggle it at (162, 124) on input[type='checkbox'] >> nth=1
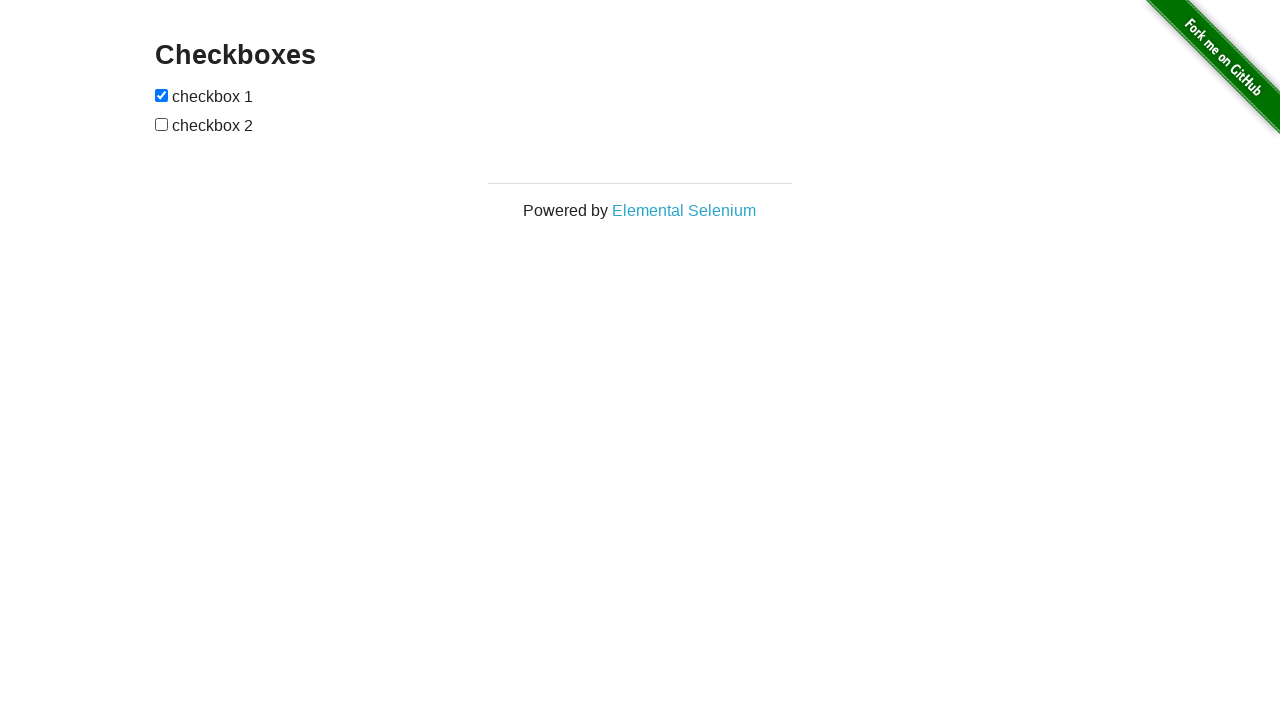

Verified checkbox 1 is now checked after toggling
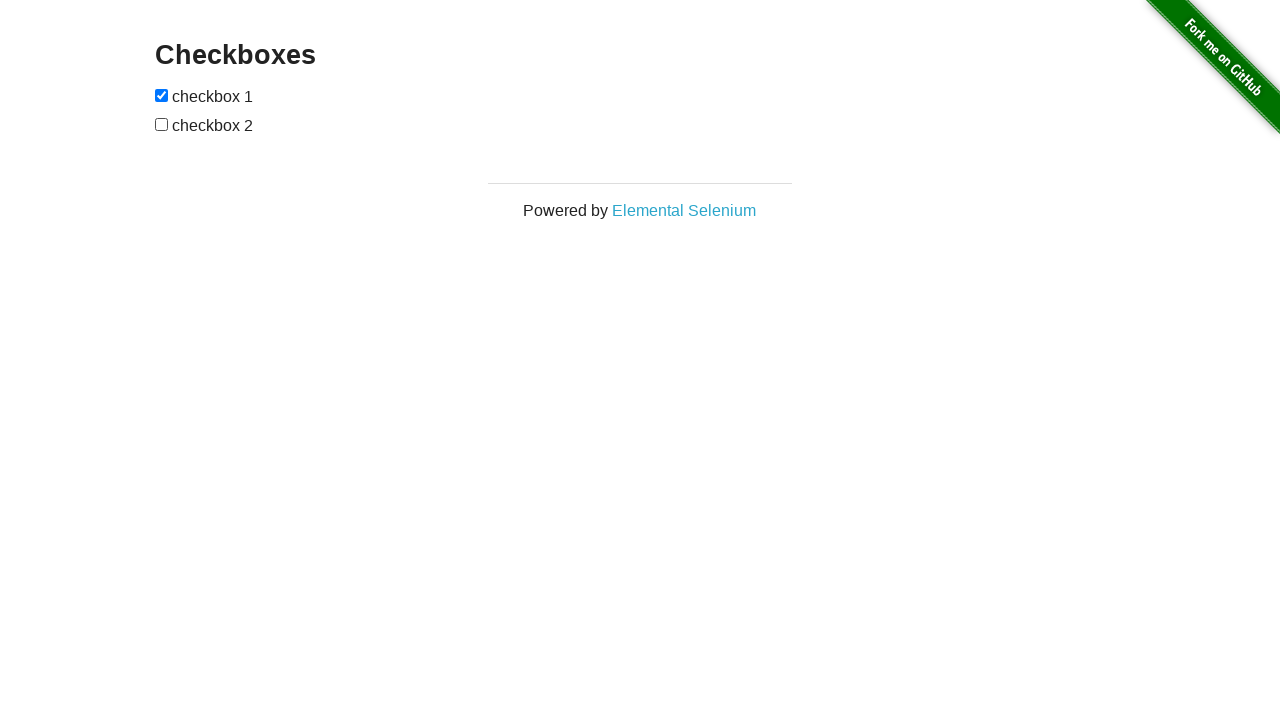

Verified checkbox 2 is now unchecked after toggling
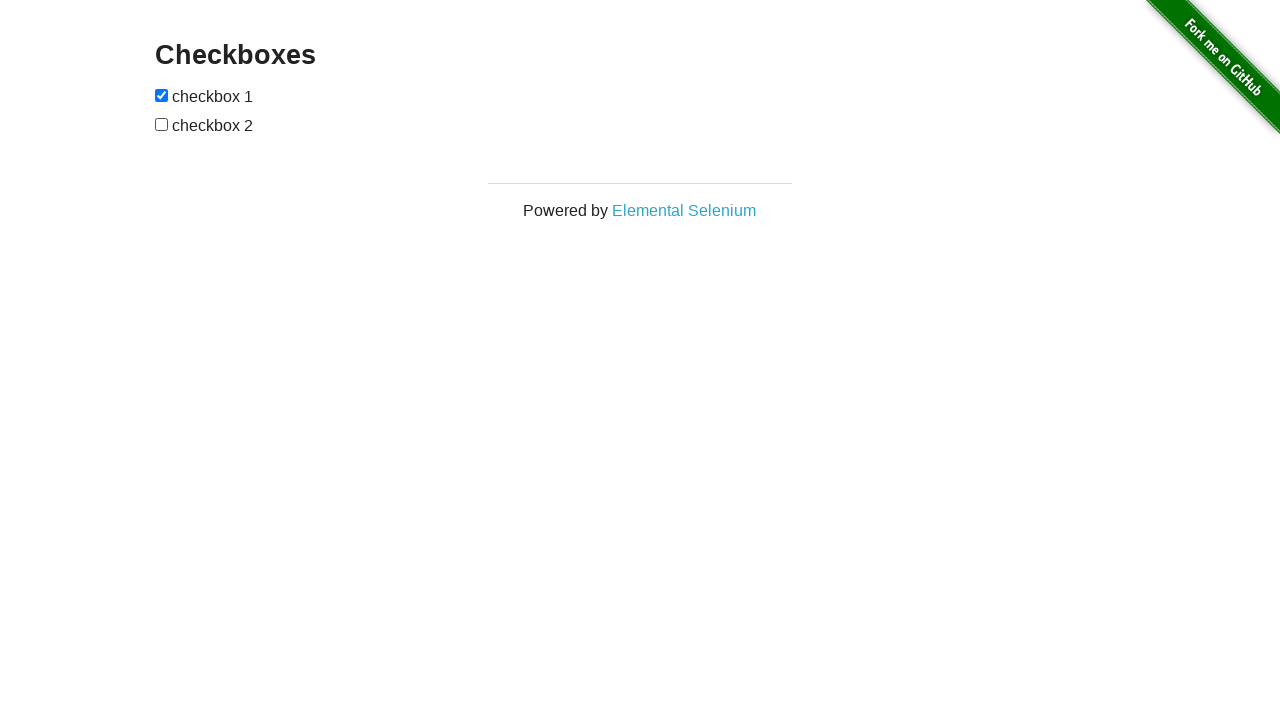

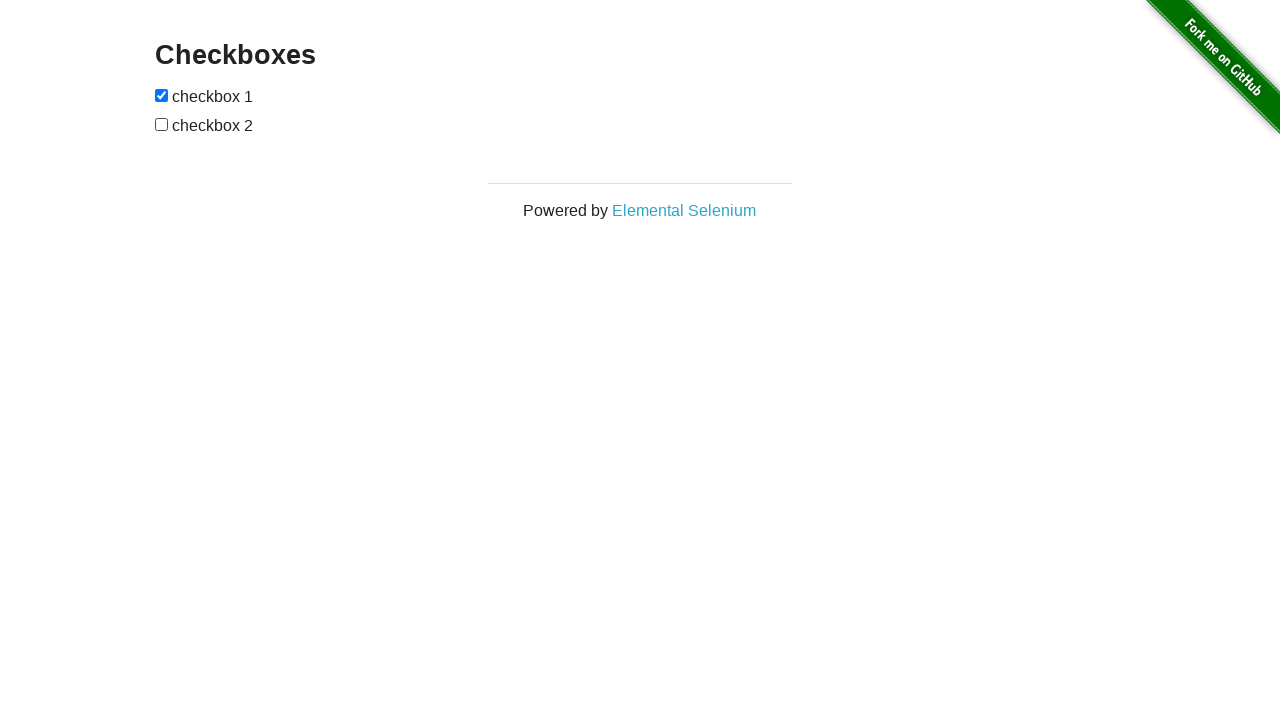